Verifies the presence of help section in footer

Starting URL: https://www.thesouledstore.com/

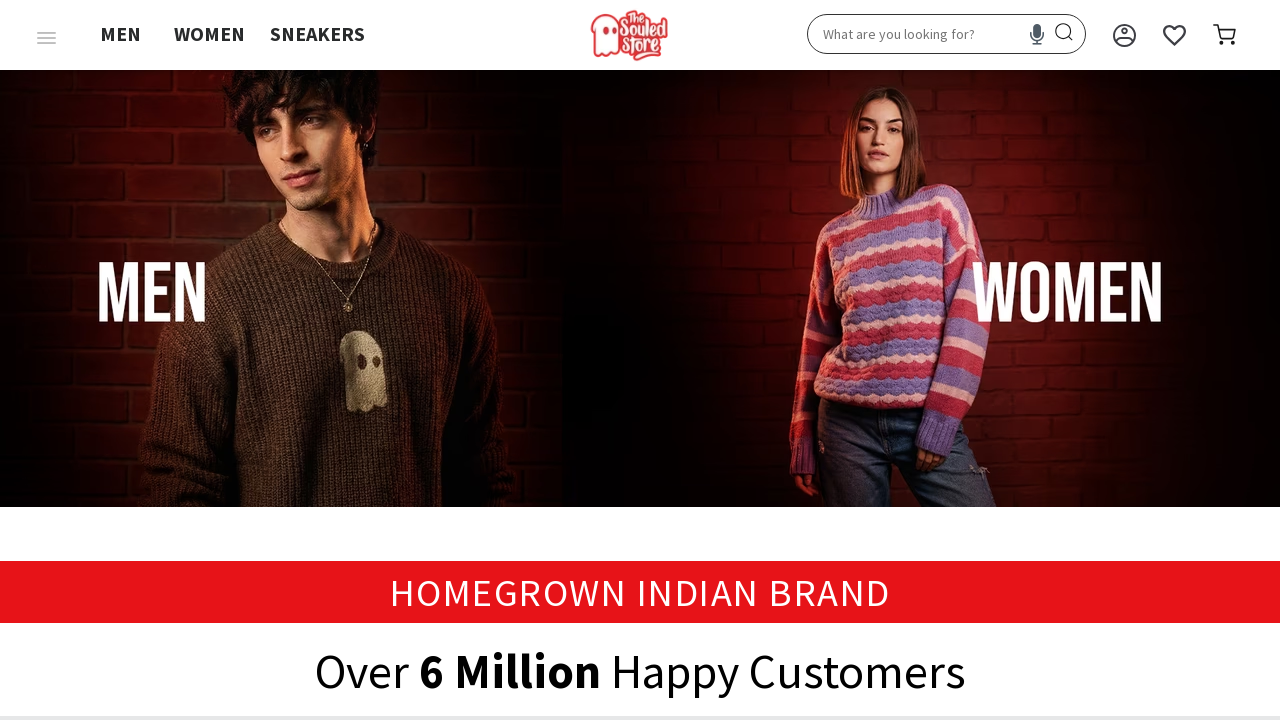

Waited for footer element to be present
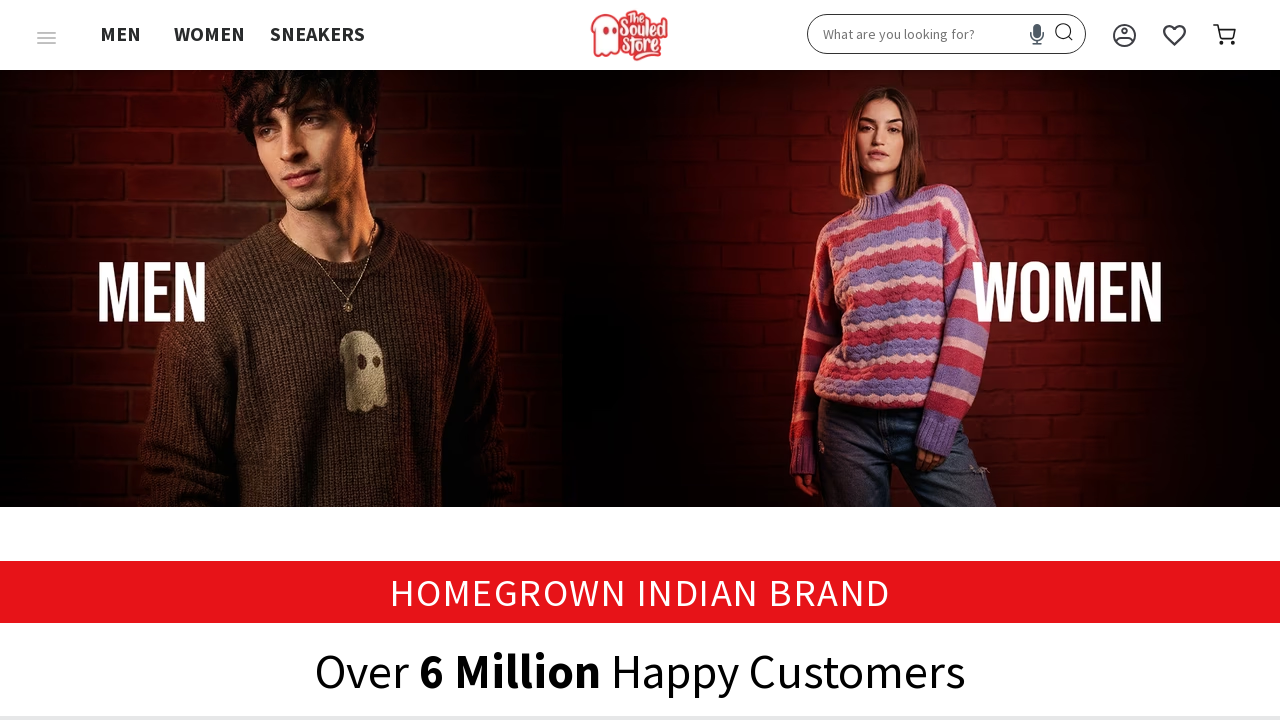

Waited for footer links to be present
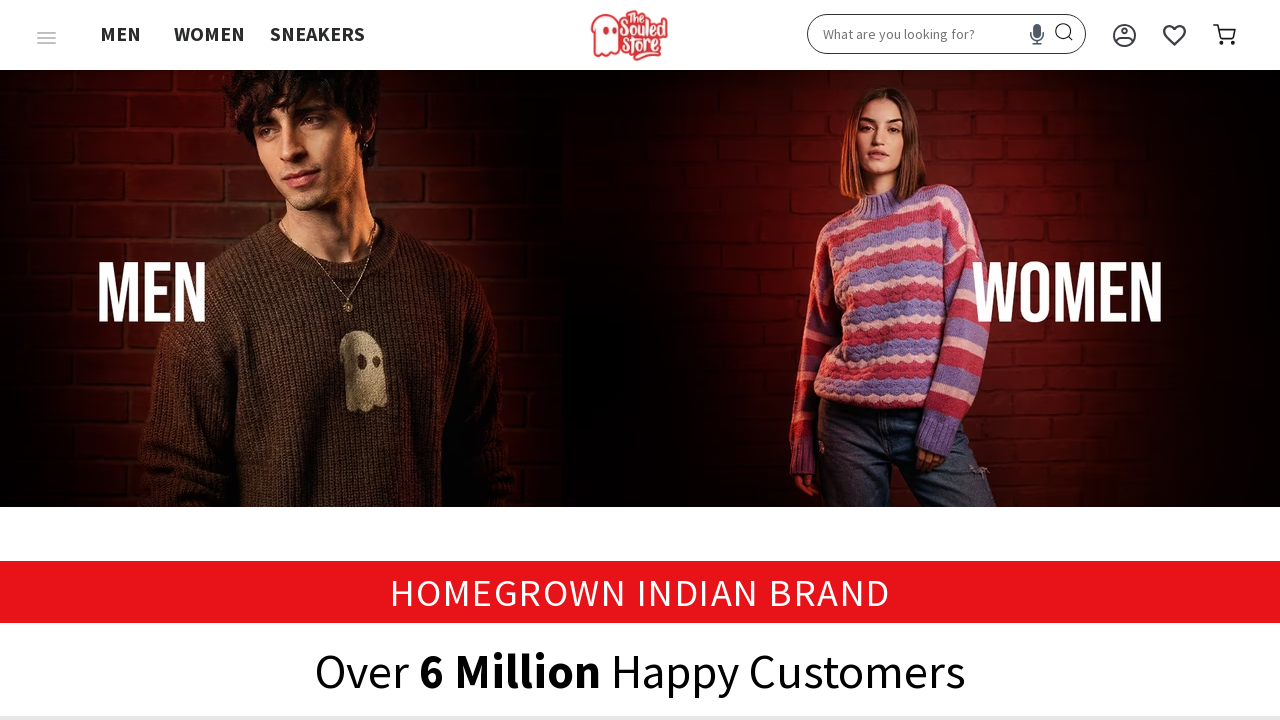

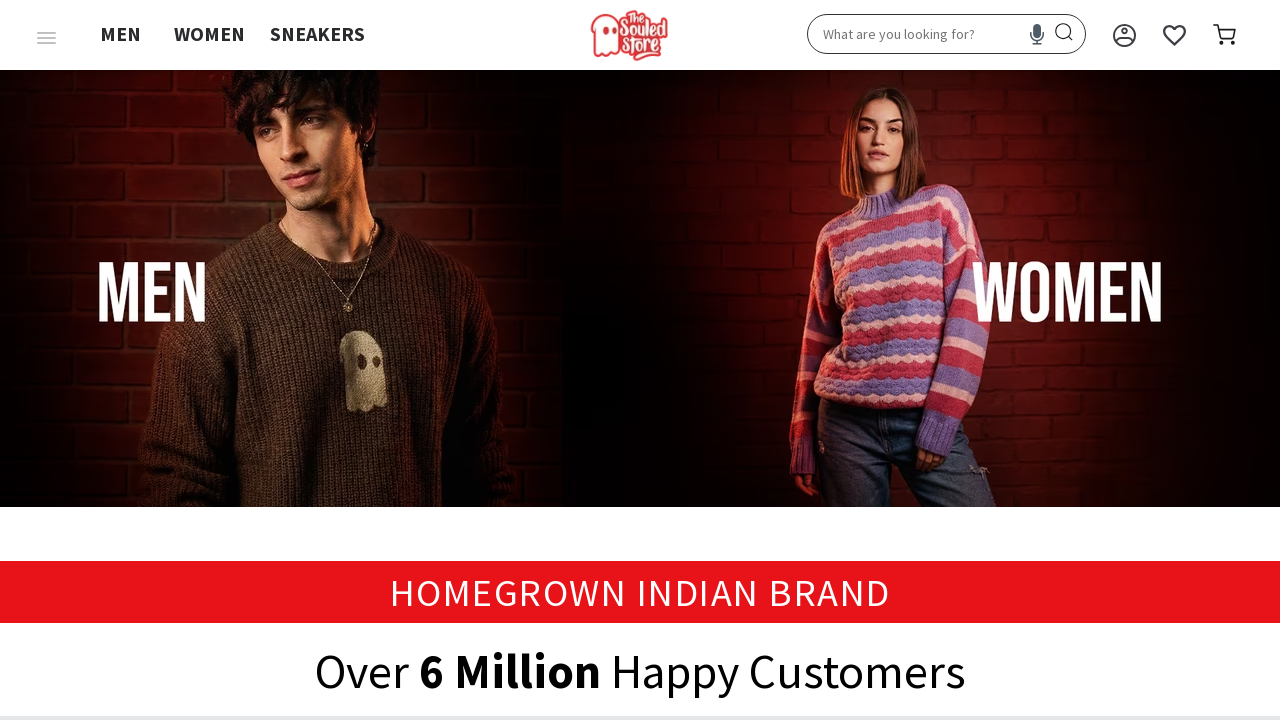